Tests link navigation functionality by counting links in different page sections, opening footer column links in new tabs using keyboard shortcuts, and verifying each page loads by printing titles

Starting URL: http://qaclickacademy.com/practice.php

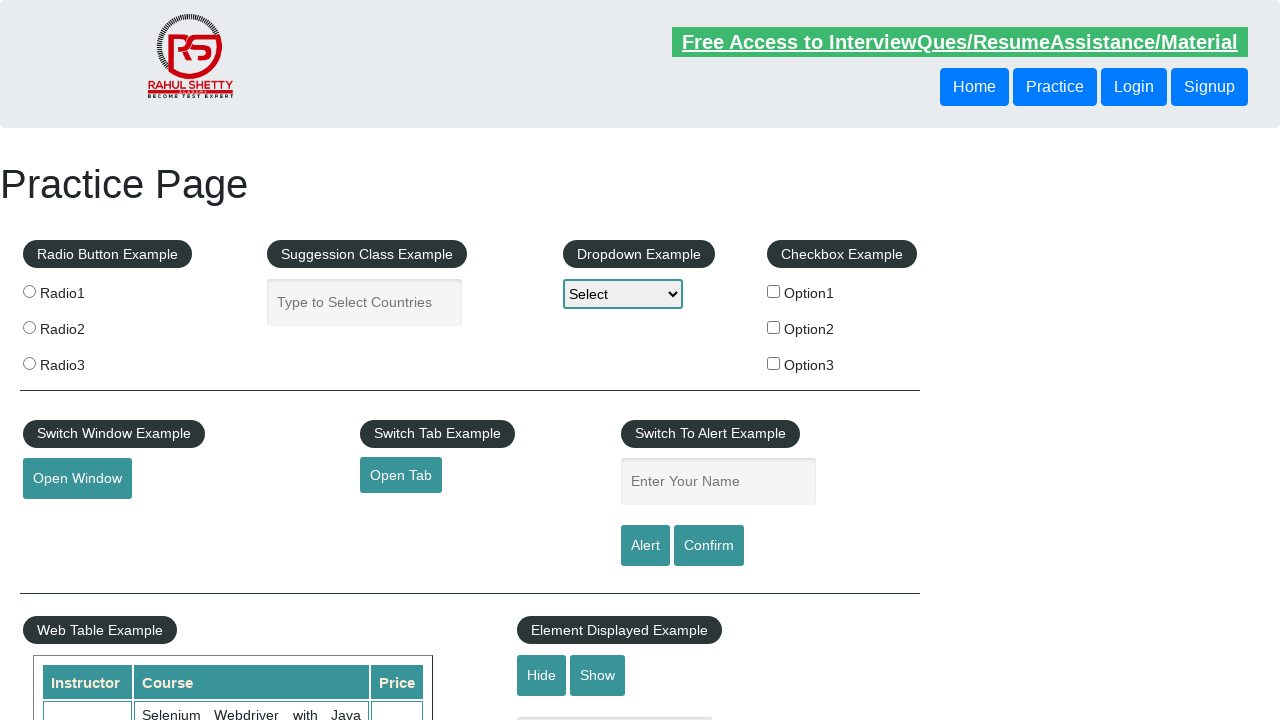

Counted all links on the page
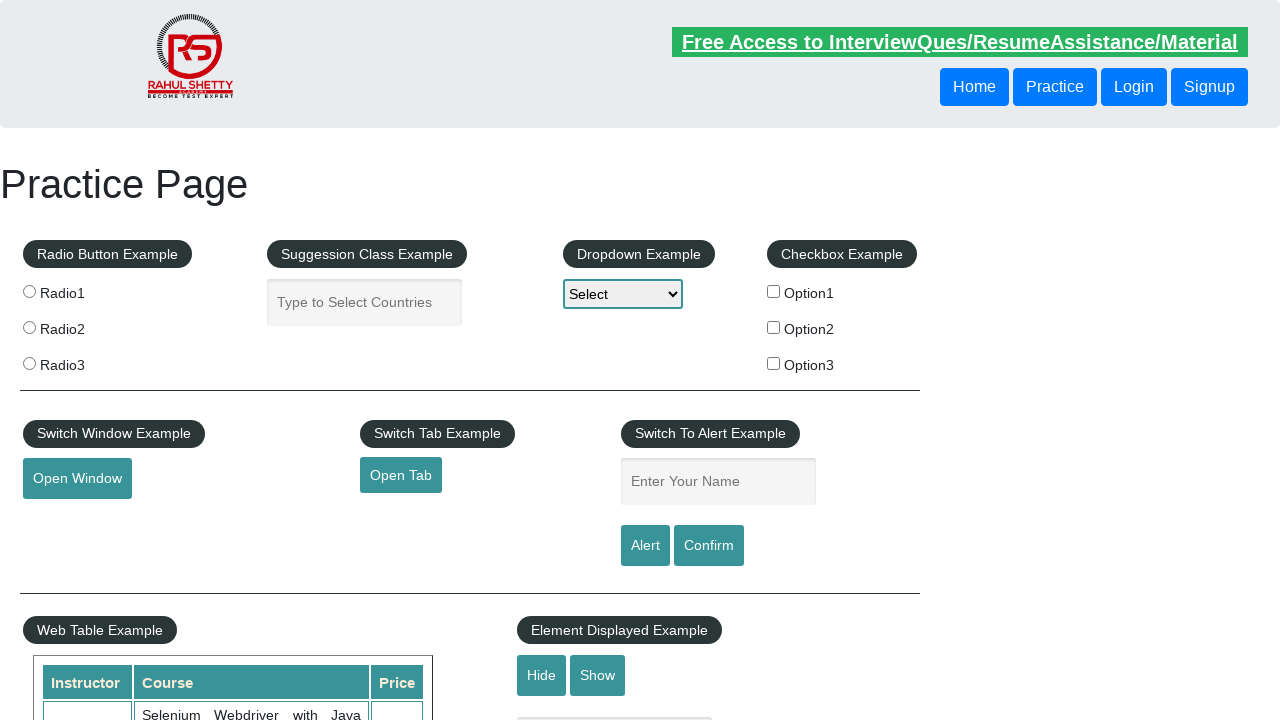

Located footer section with ID gf-BIG
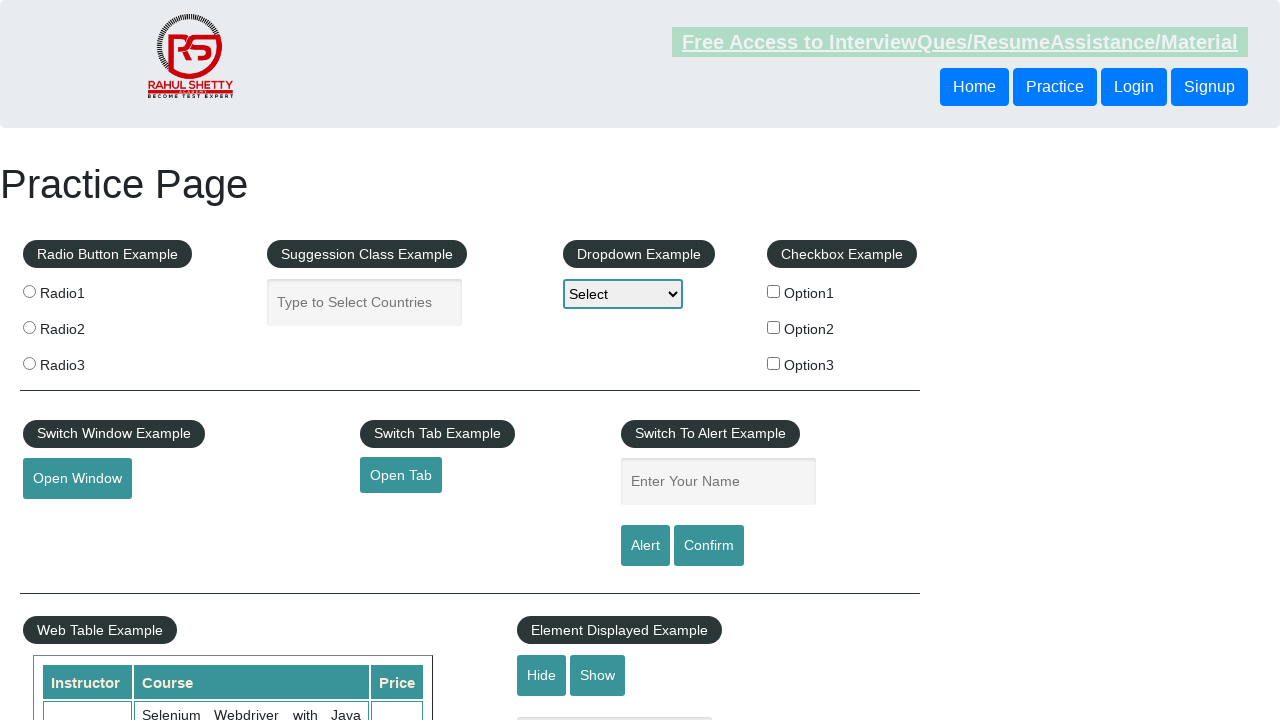

Counted all links in footer section
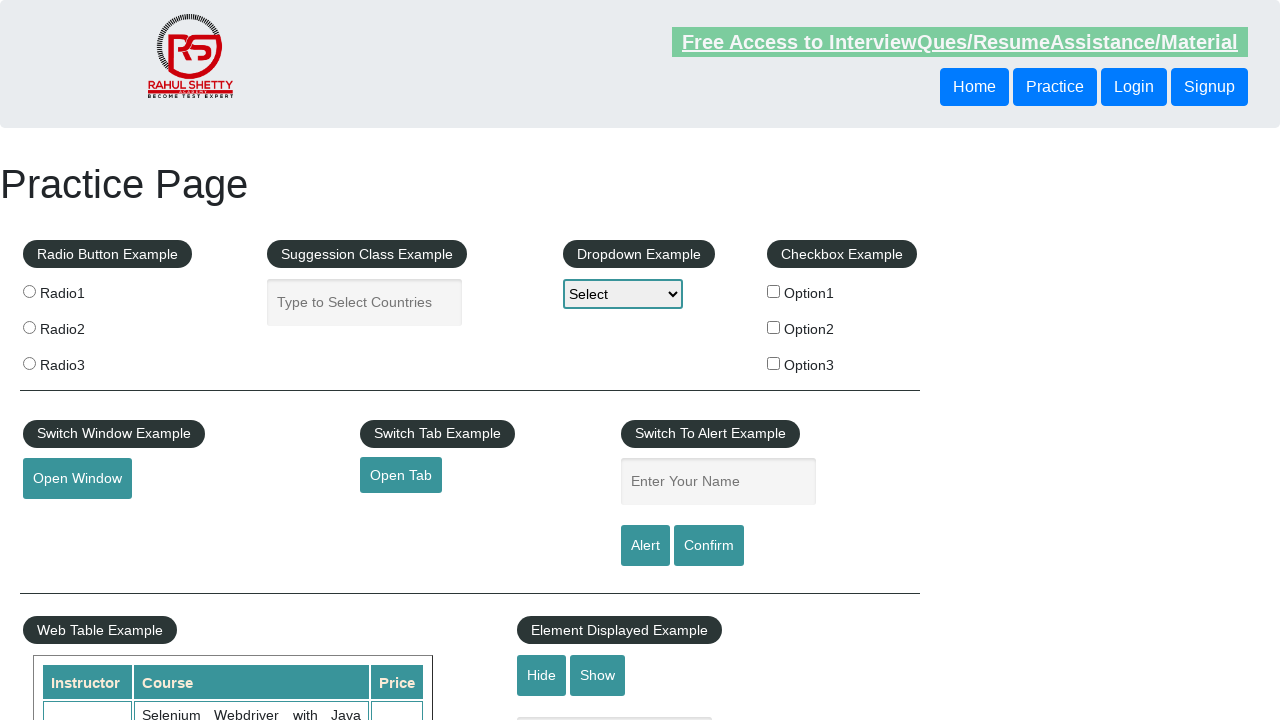

Located first column in footer
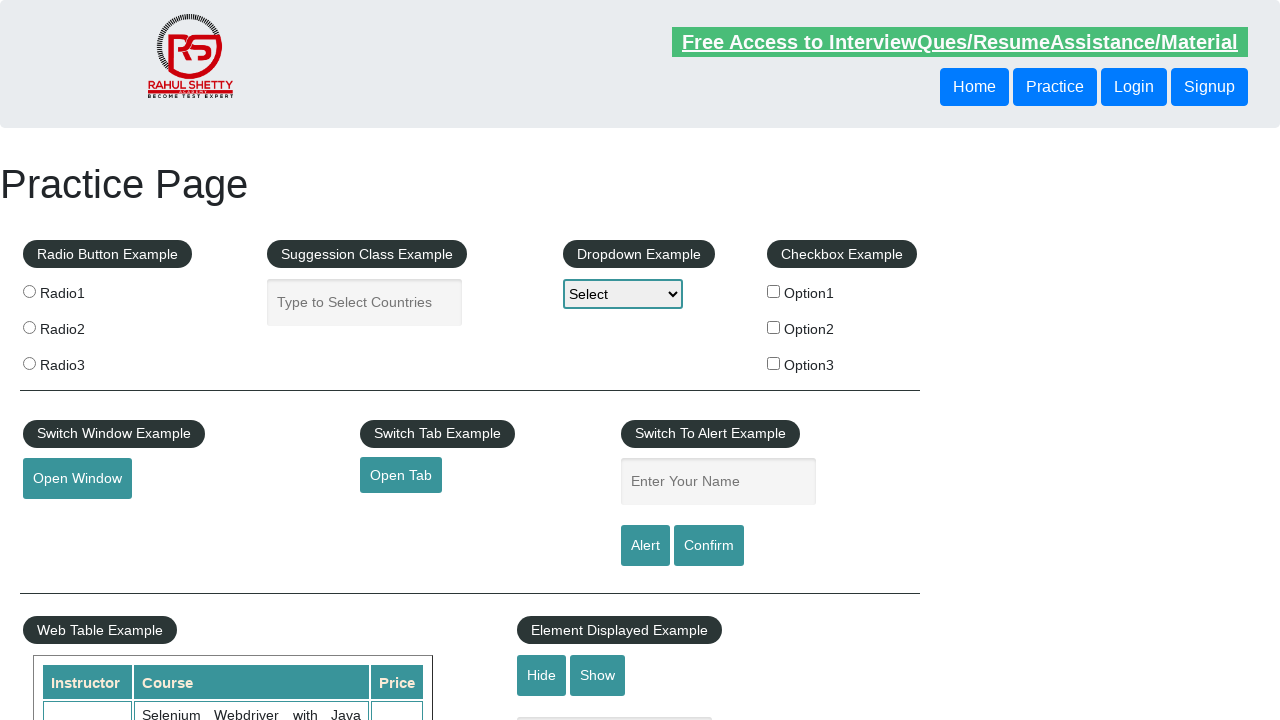

Counted all links in first footer column
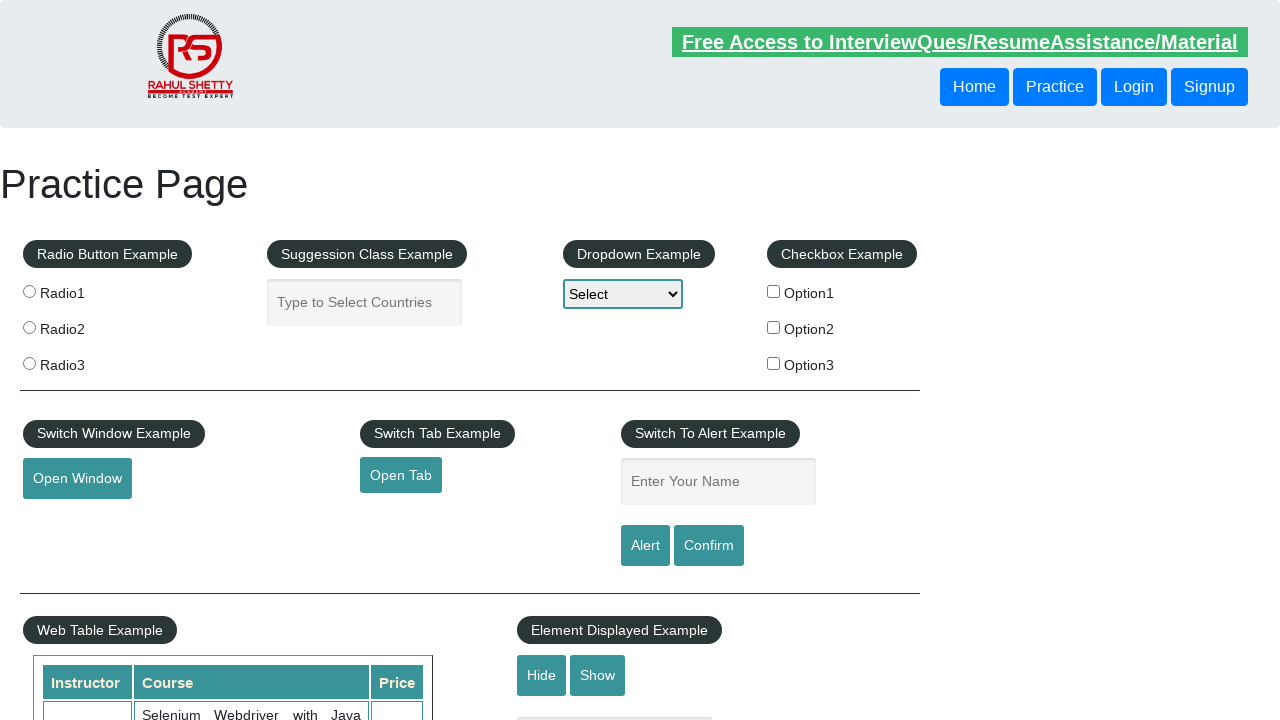

Retrieved footer column link at index 1
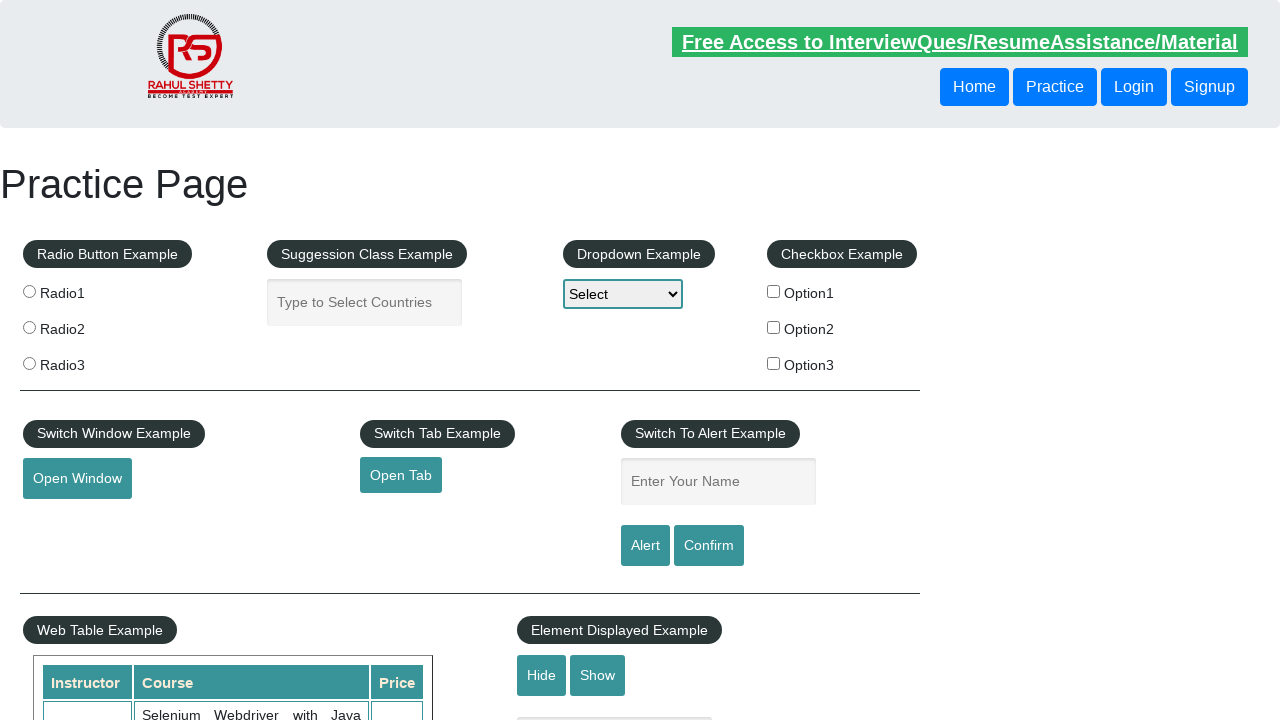

Opened footer column link 1 in new tab using Ctrl+Click at (68, 520) on #gf-BIG >> xpath=//table/tbody/tr/td[1]/ul >> a >> nth=1
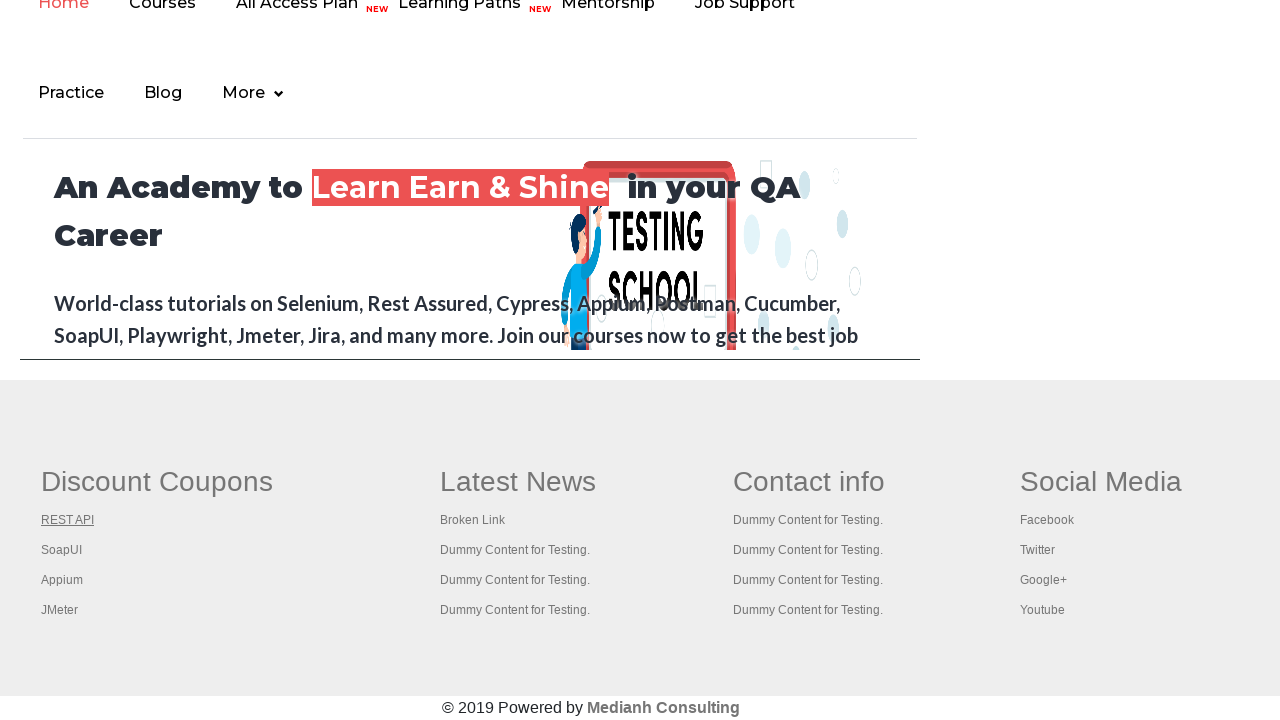

Waited 1000ms between link clicks
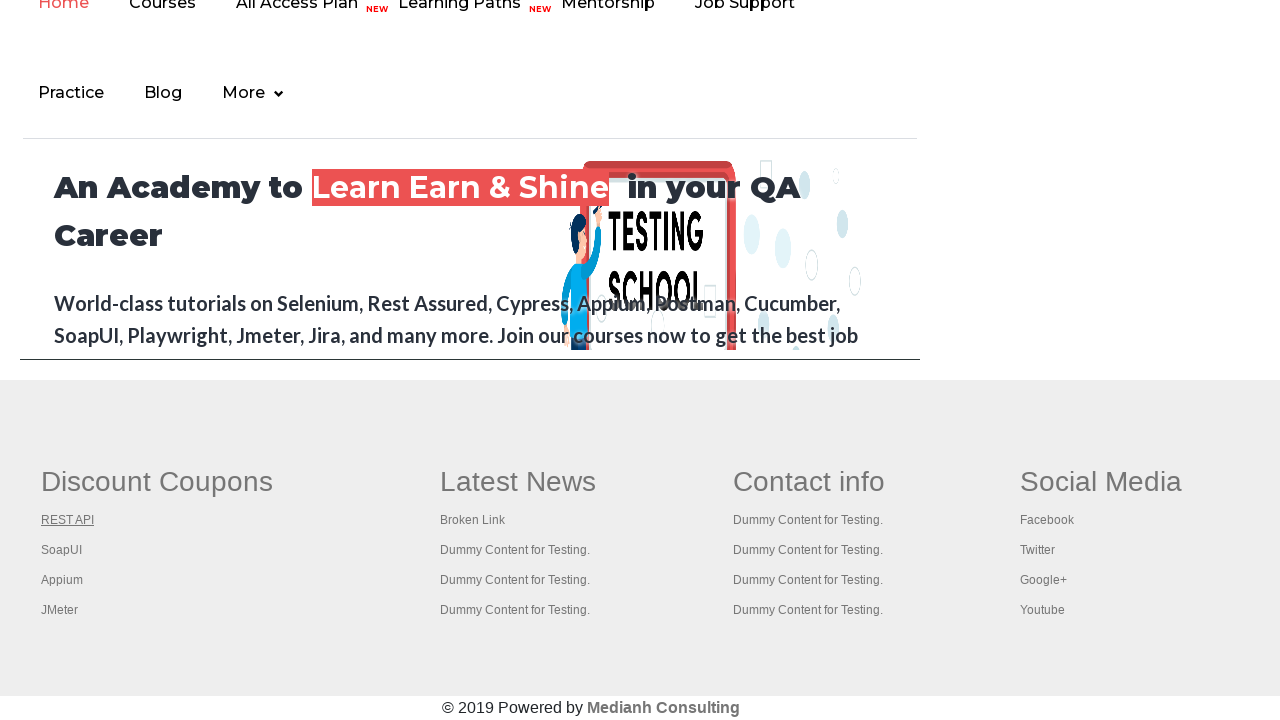

Retrieved footer column link at index 2
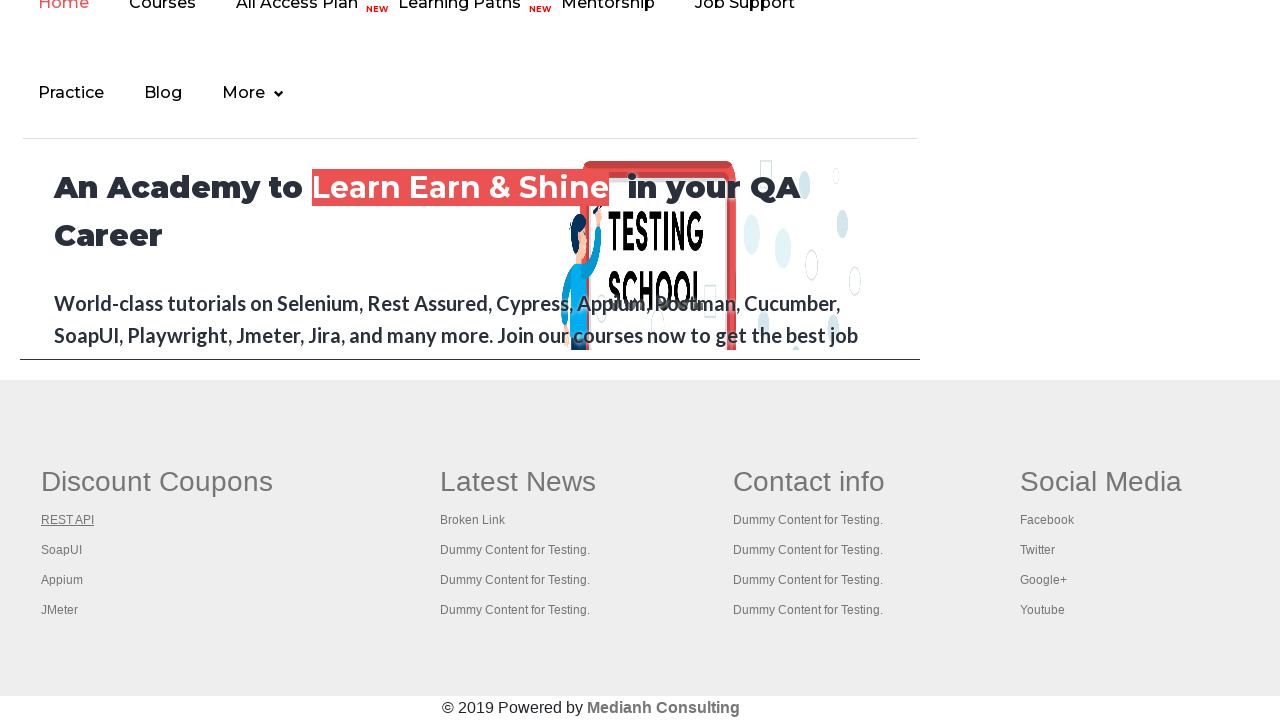

Opened footer column link 2 in new tab using Ctrl+Click at (62, 550) on #gf-BIG >> xpath=//table/tbody/tr/td[1]/ul >> a >> nth=2
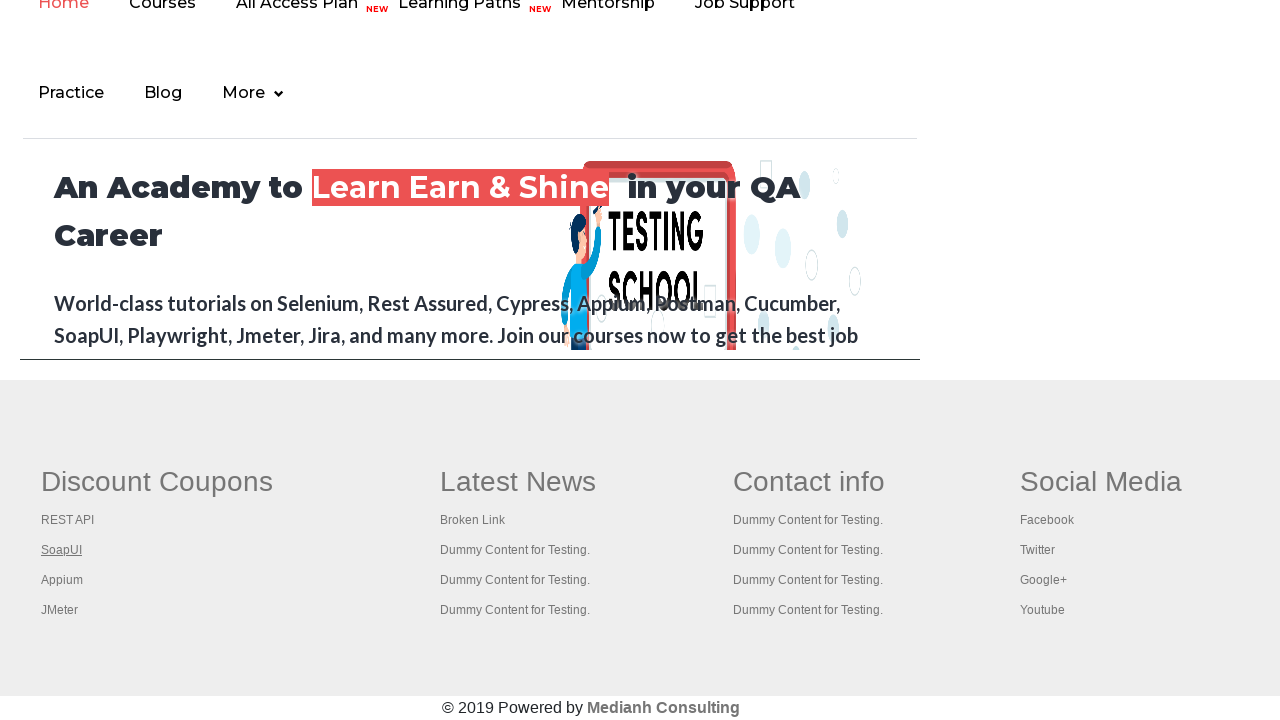

Waited 1000ms between link clicks
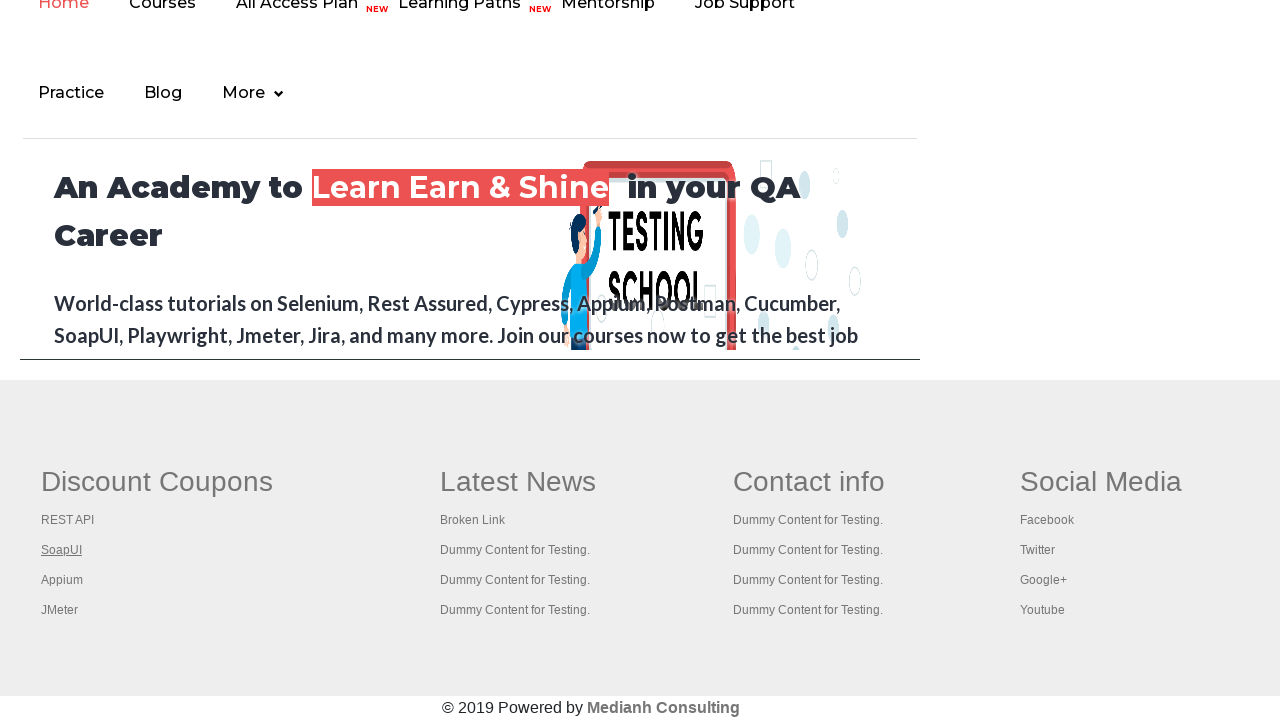

Retrieved footer column link at index 3
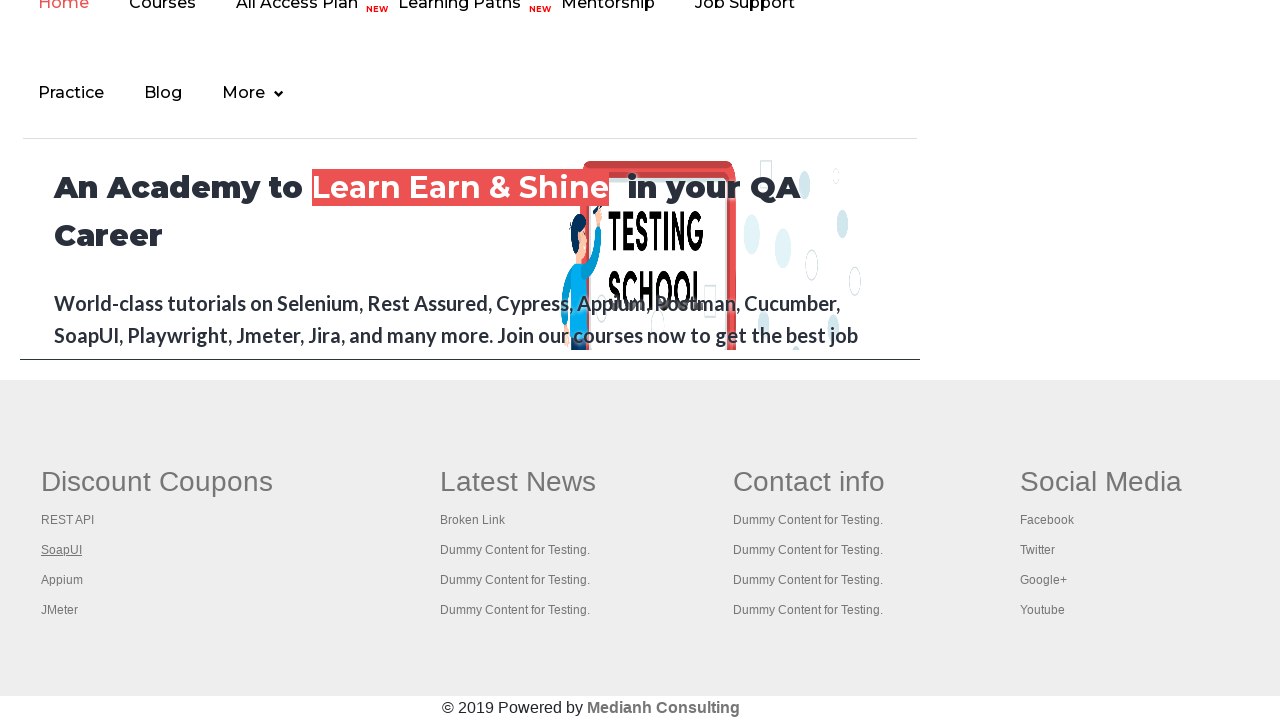

Opened footer column link 3 in new tab using Ctrl+Click at (62, 580) on #gf-BIG >> xpath=//table/tbody/tr/td[1]/ul >> a >> nth=3
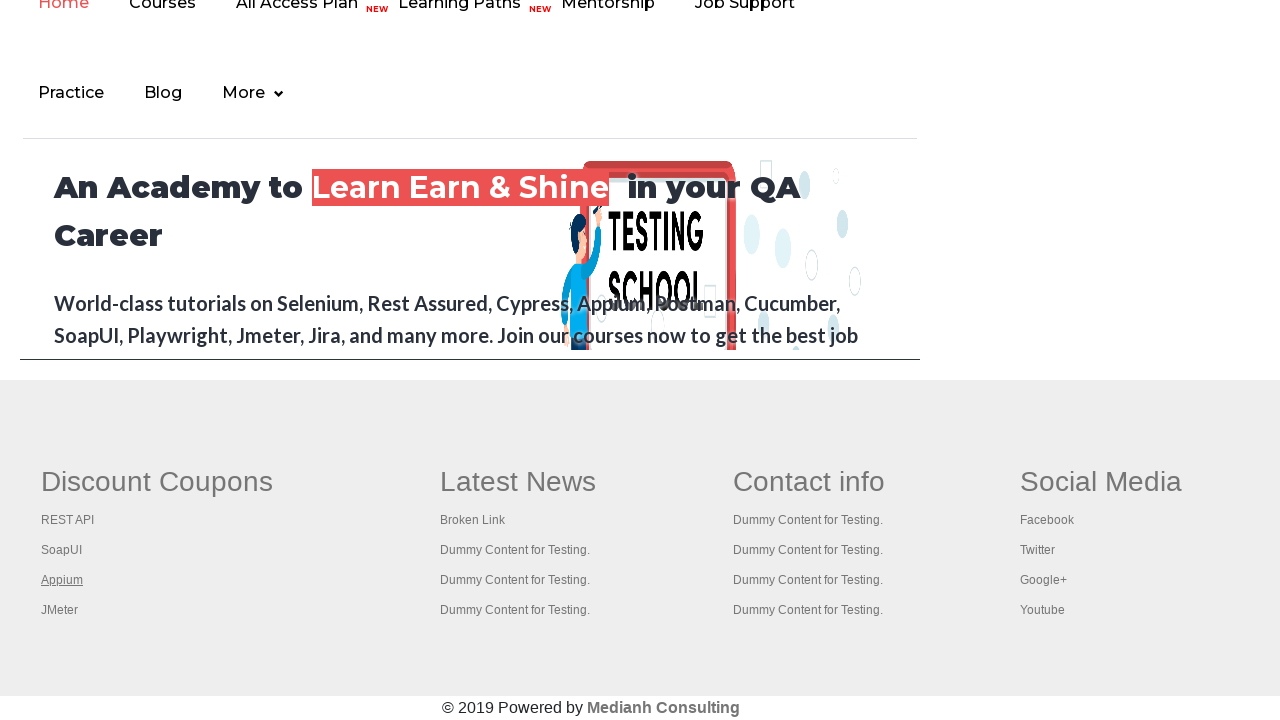

Waited 1000ms between link clicks
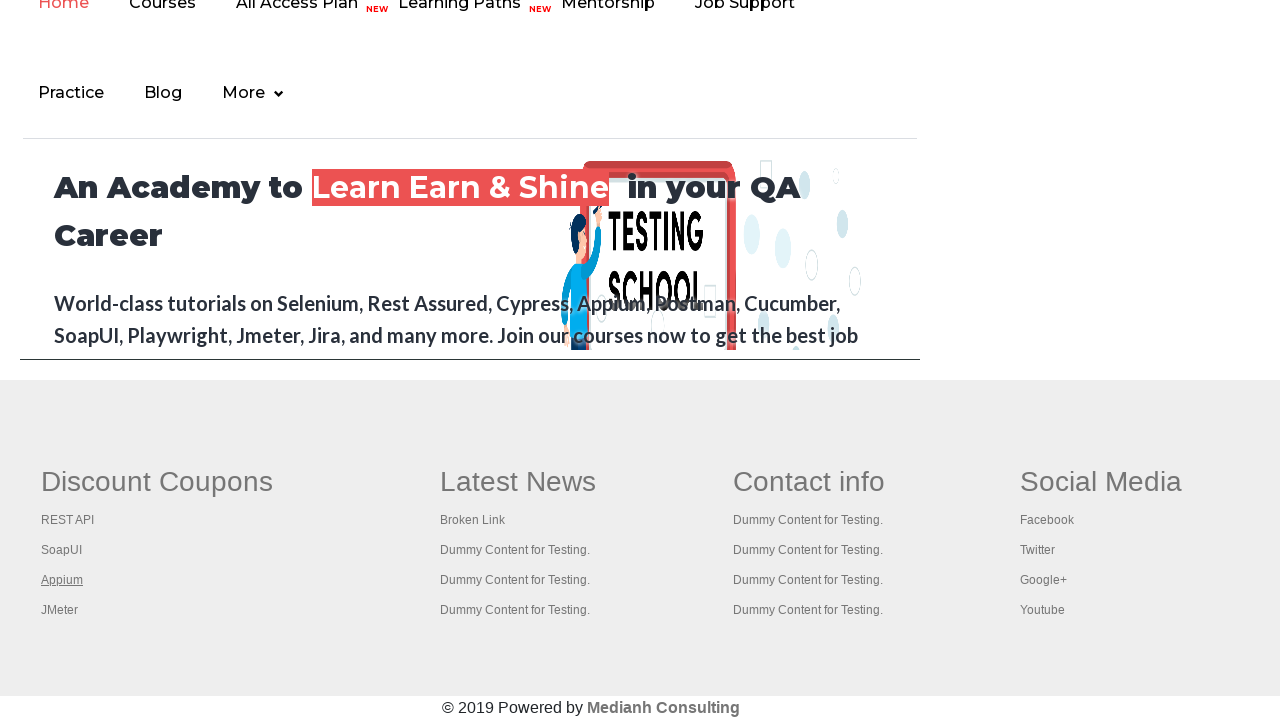

Retrieved footer column link at index 4
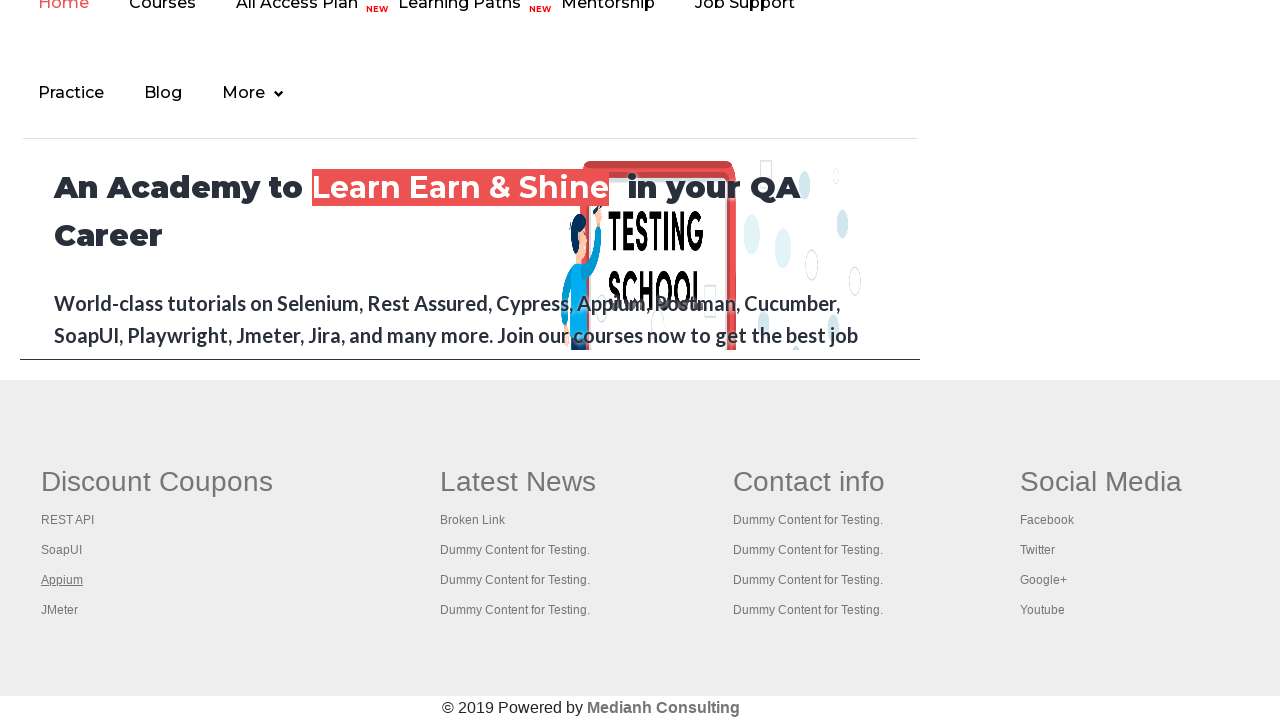

Opened footer column link 4 in new tab using Ctrl+Click at (60, 610) on #gf-BIG >> xpath=//table/tbody/tr/td[1]/ul >> a >> nth=4
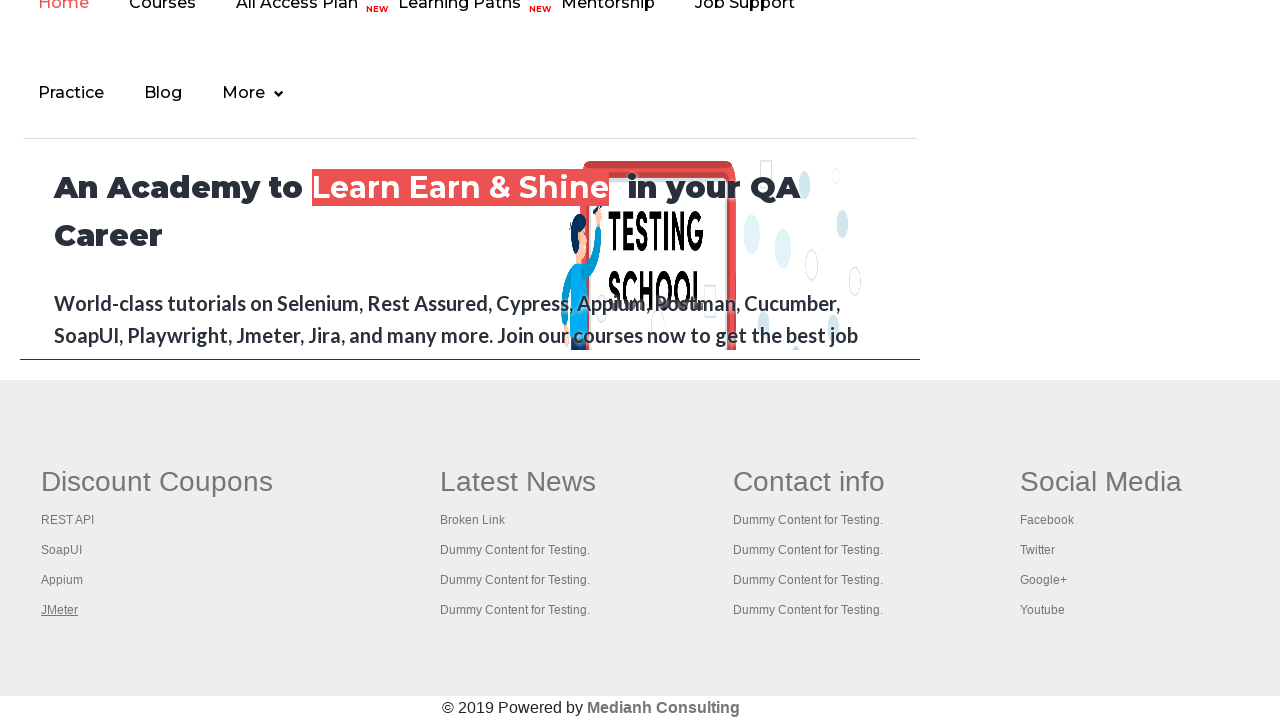

Waited 1000ms between link clicks
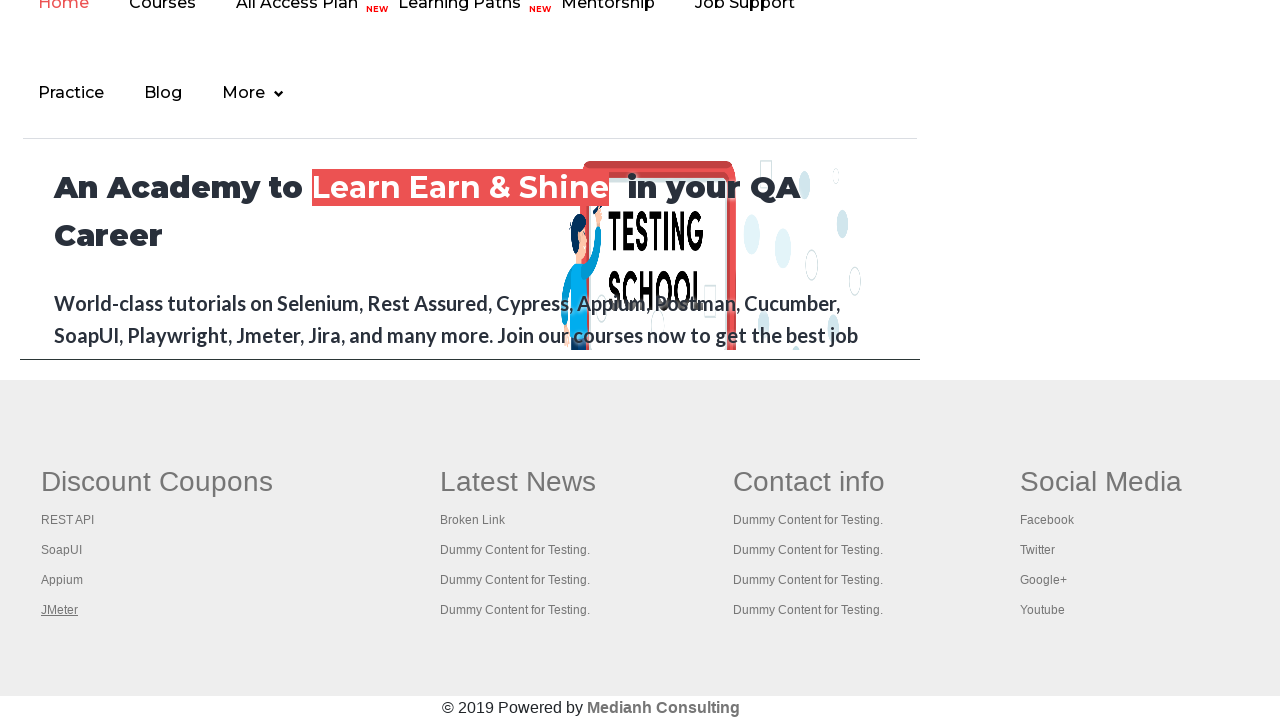

Retrieved all open browser pages/tabs
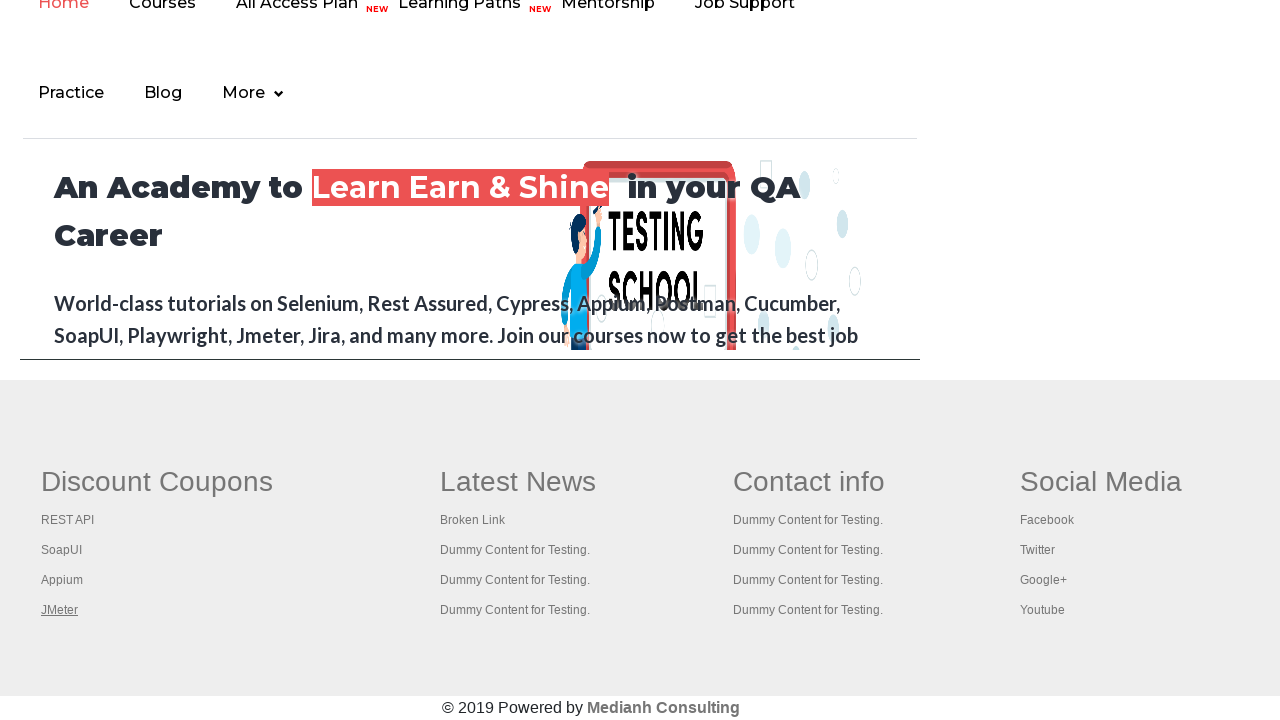

Retrieved page title: Practice Page
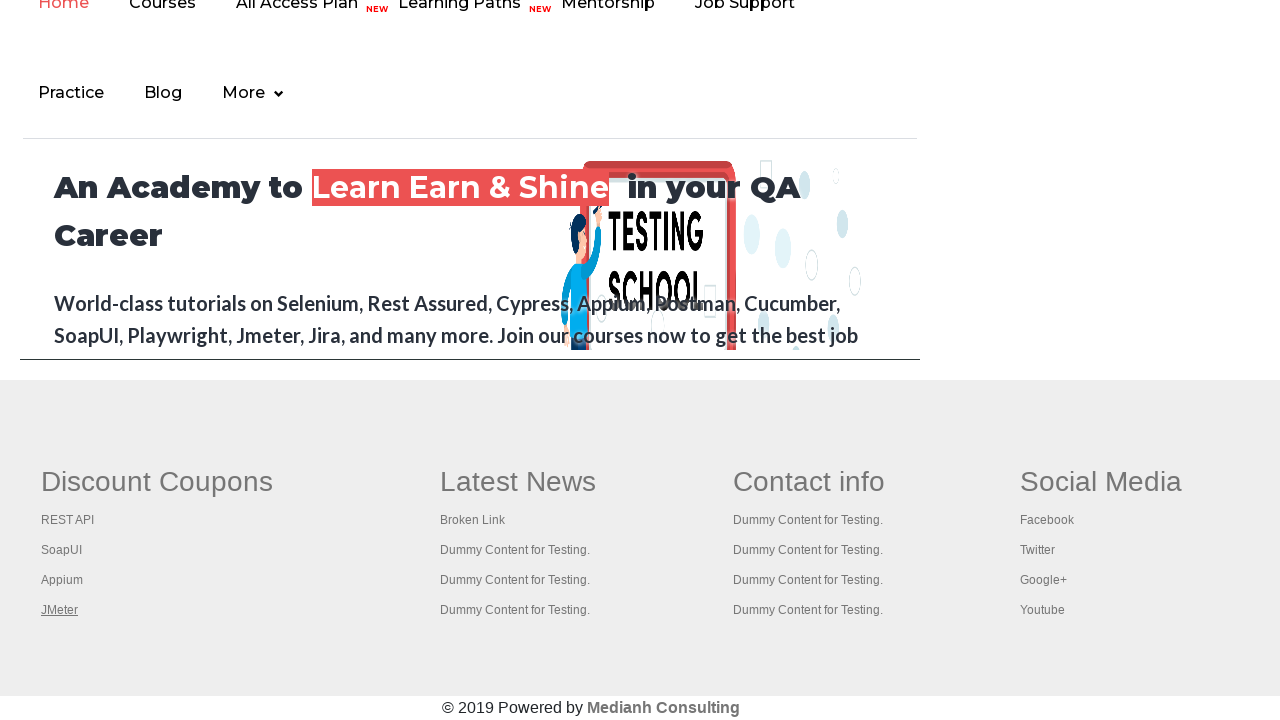

Retrieved page title: REST API Tutorial
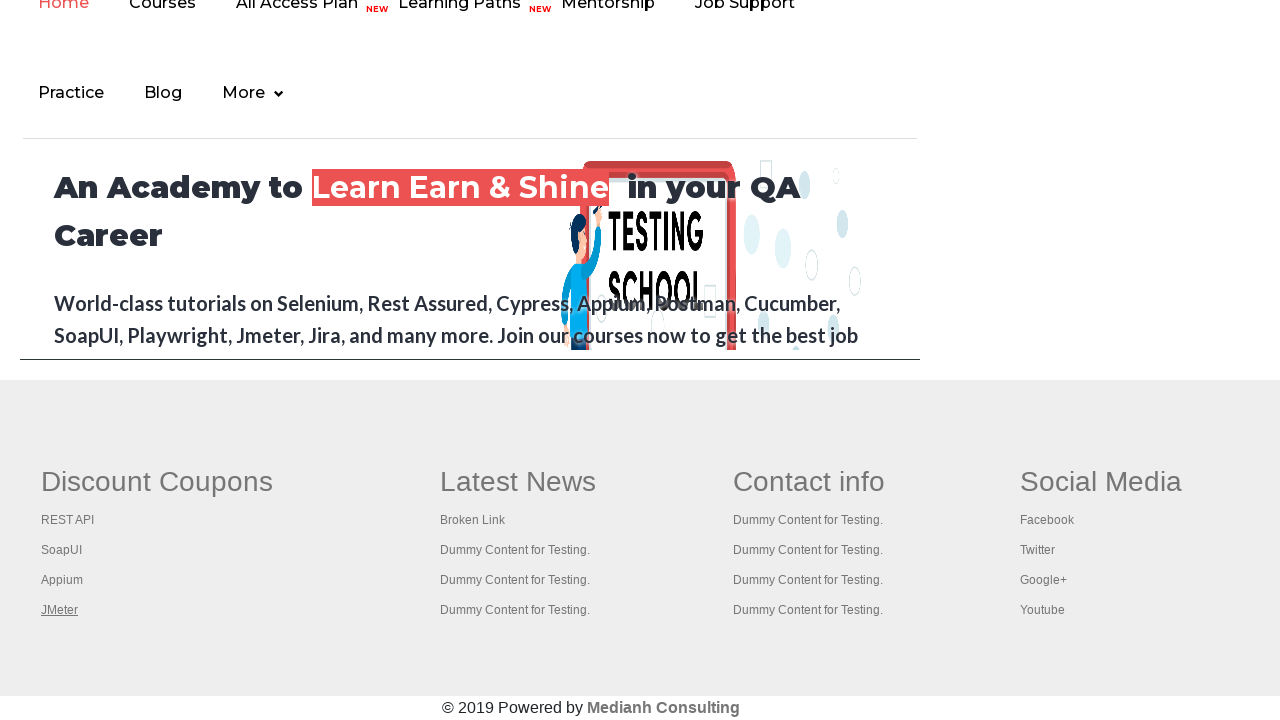

Retrieved page title: The World’s Most Popular API Testing Tool | SoapUI
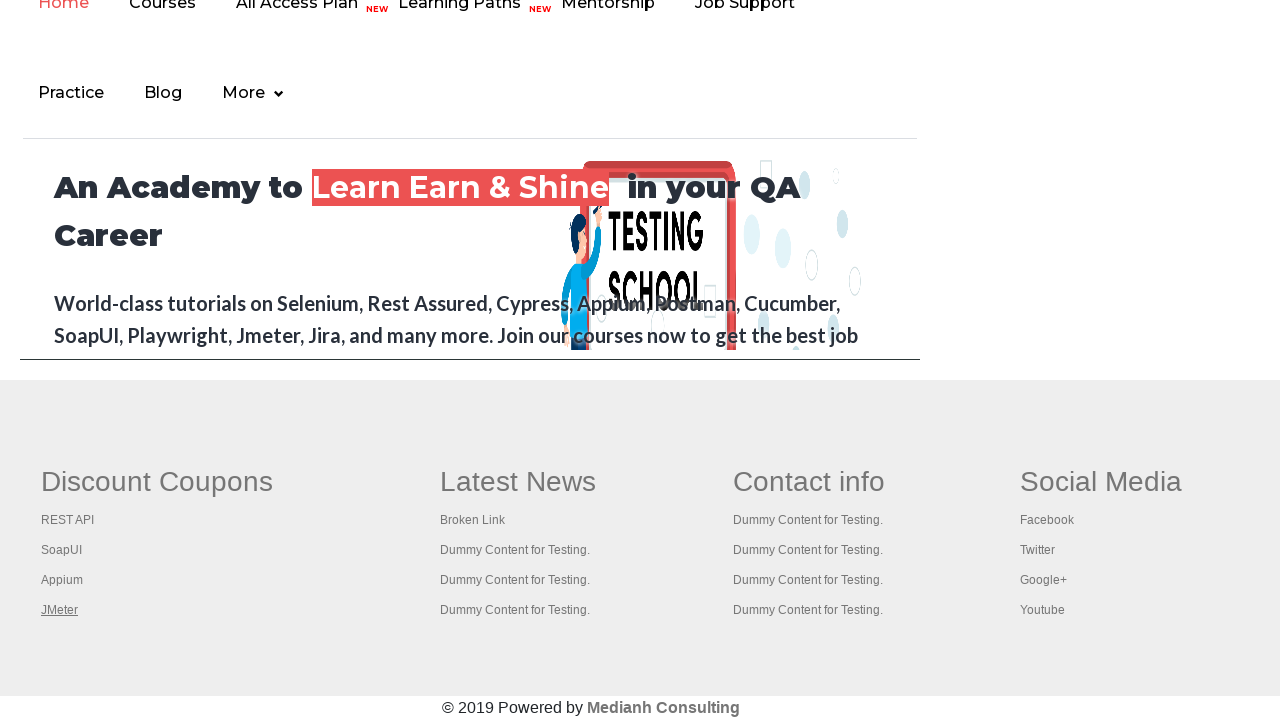

Retrieved page title: Appium tutorial for Mobile Apps testing | RahulShetty Academy | Rahul
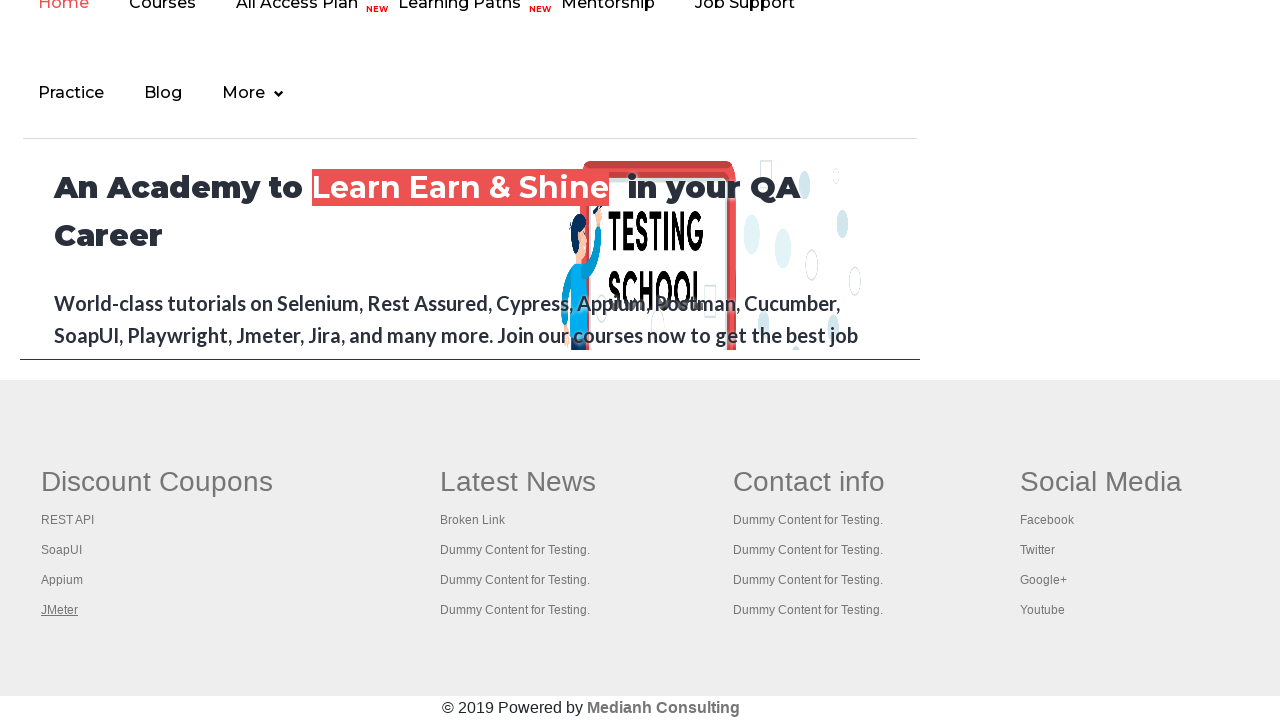

Retrieved page title: Apache JMeter - Apache JMeter™
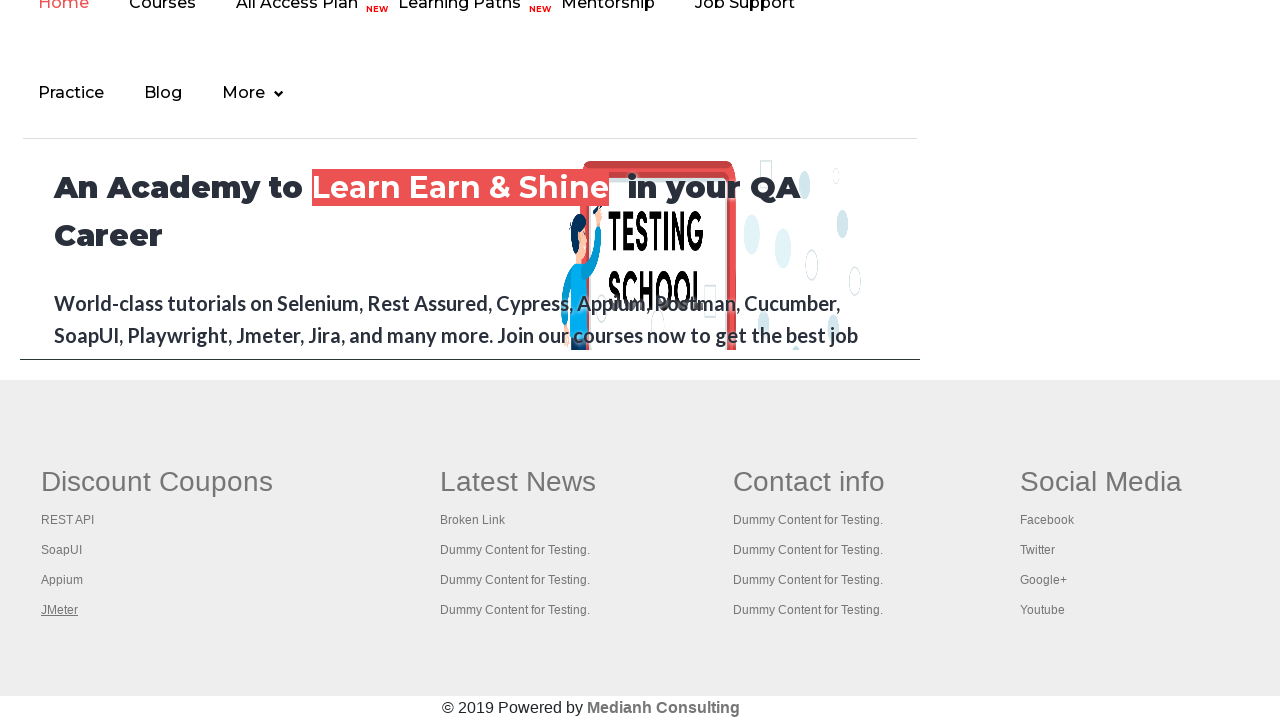

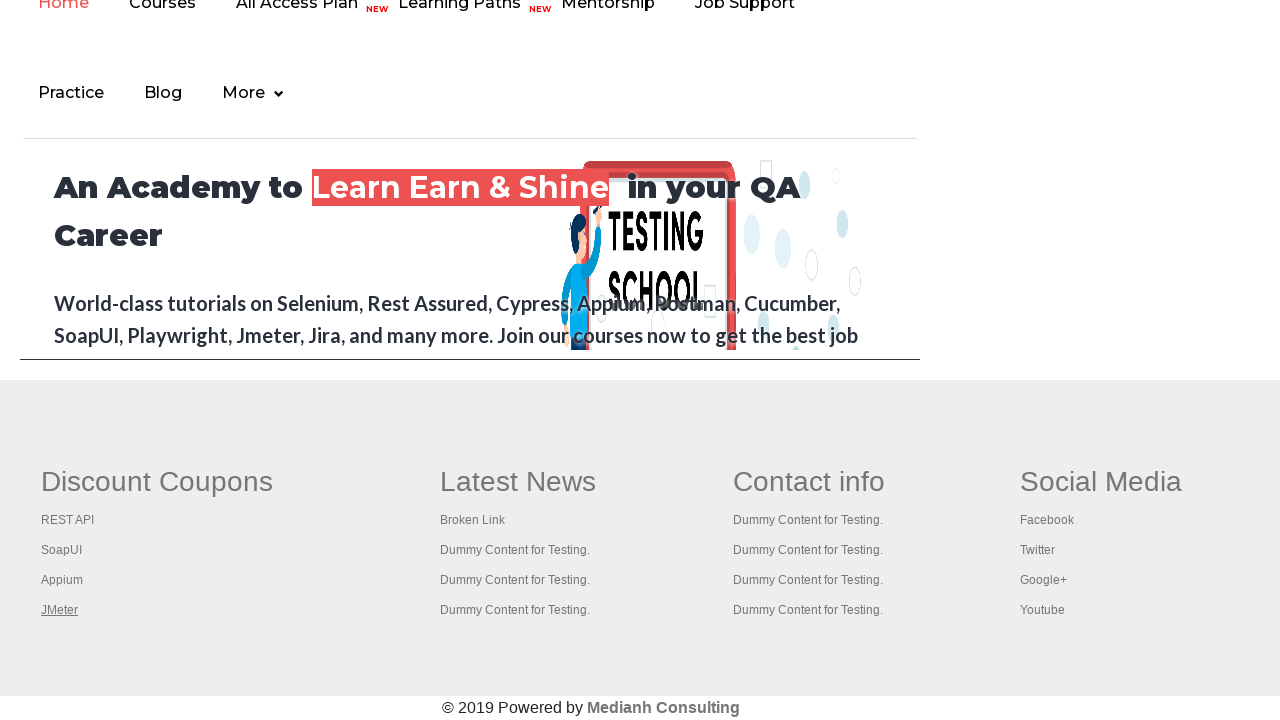